Navigates to the Pega website and maximizes the browser window to verify the site loads correctly.

Starting URL: https://www.pega.com/

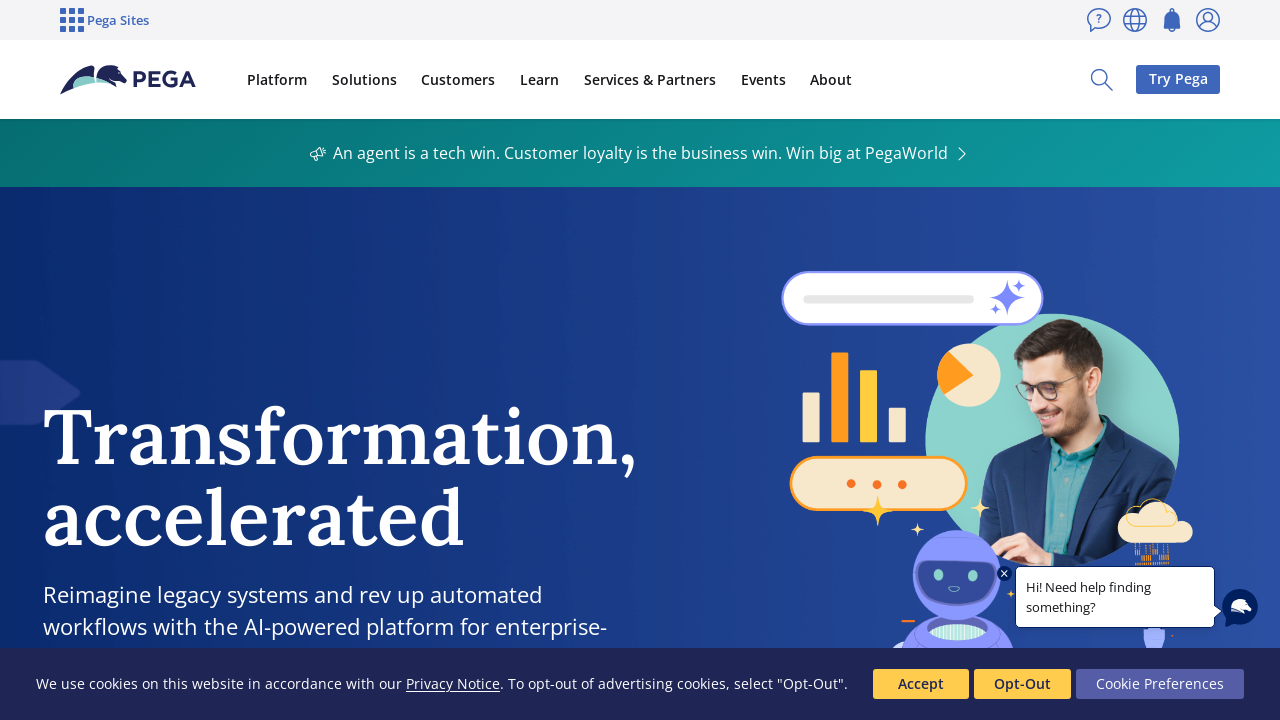

Navigated to Pega website at https://www.pega.com/
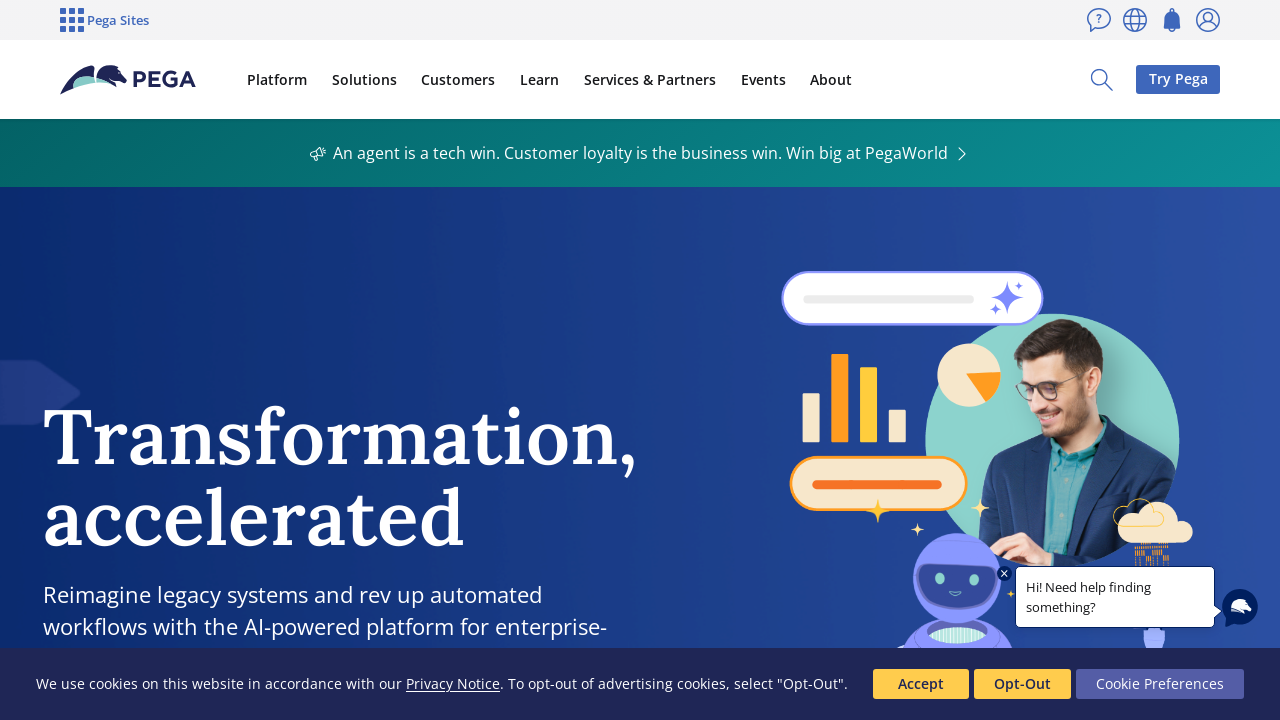

Maximized browser window to 1920x1080
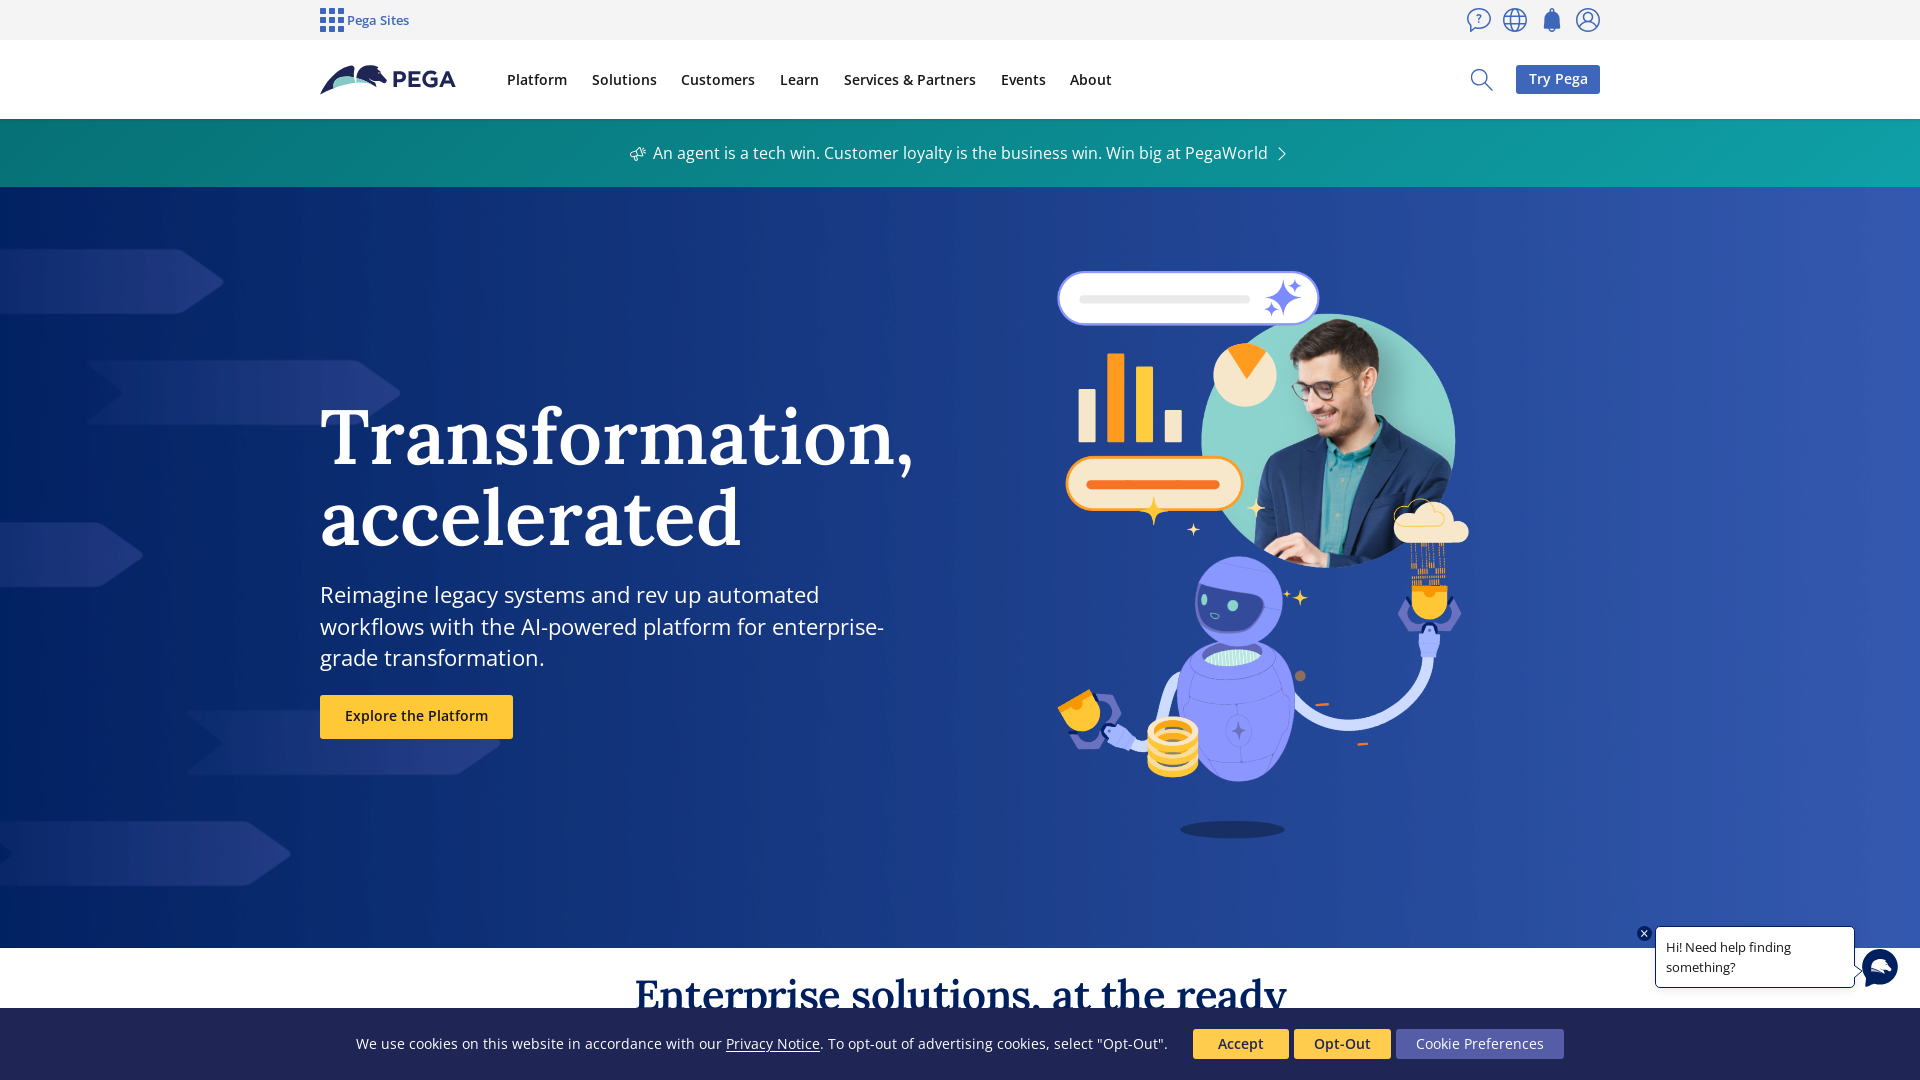

Page fully loaded - domcontentloaded state reached
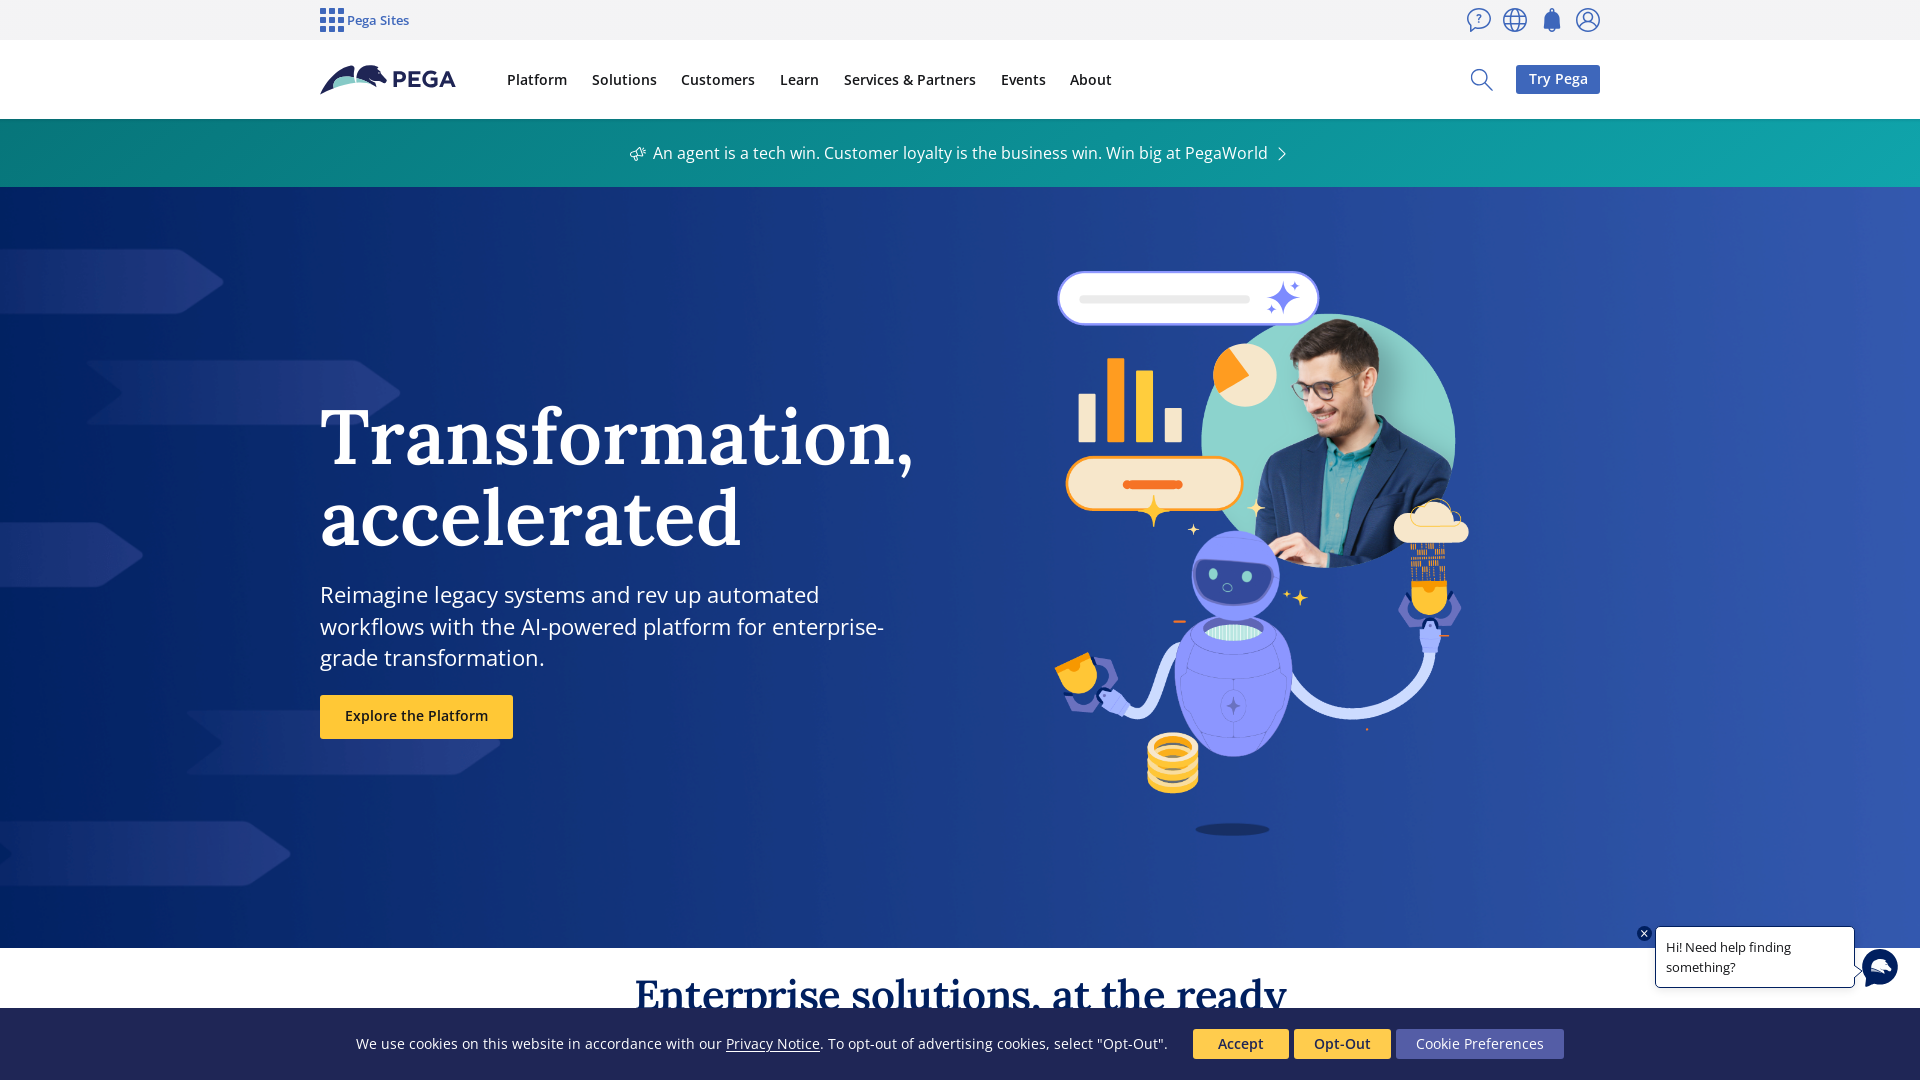

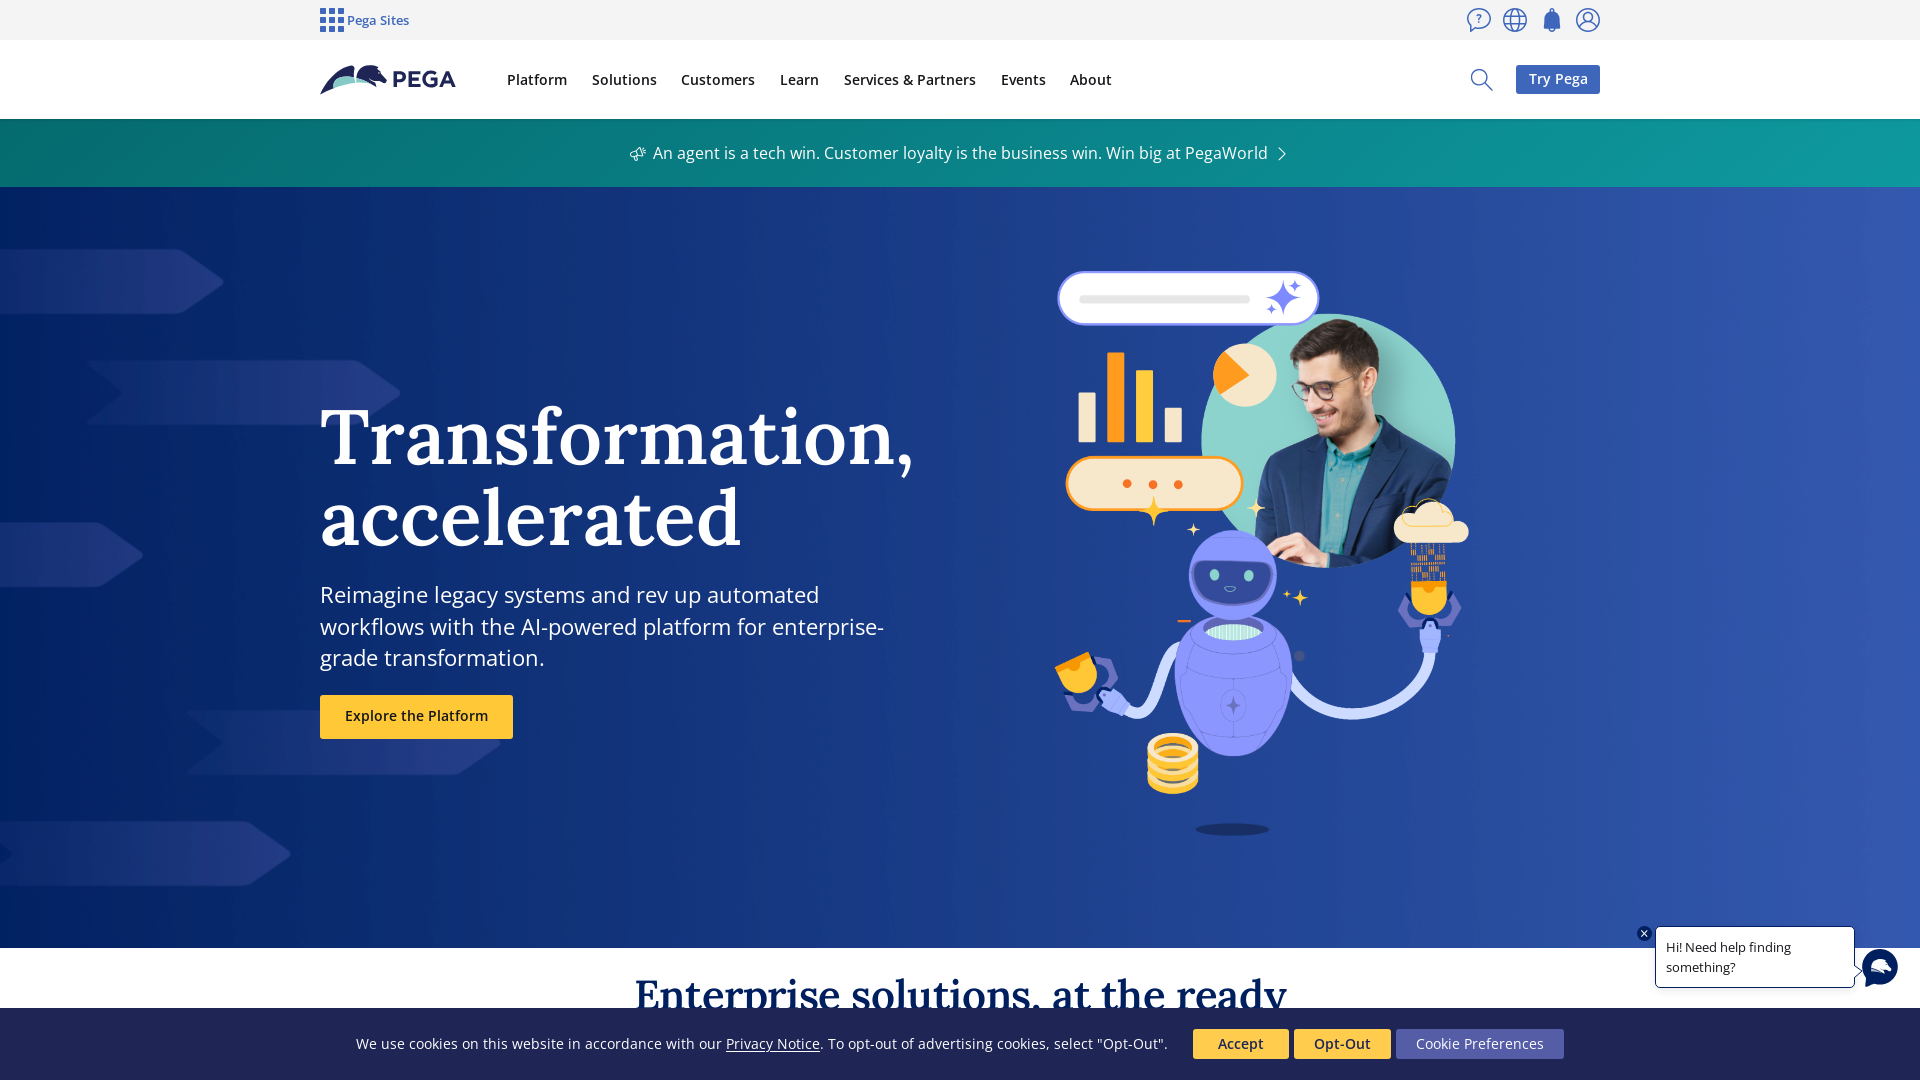